Tests text box form by filling in all fields and submitting, then verifying the output.

Starting URL: https://demoqa.com/

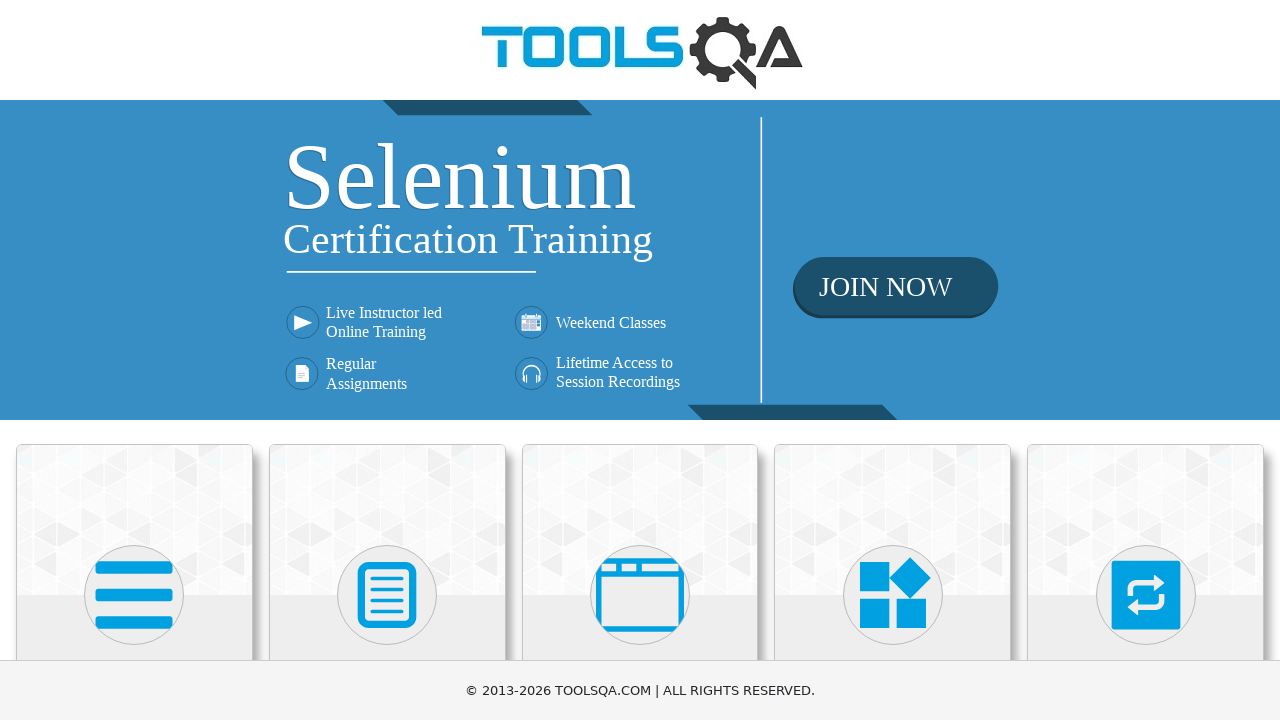

Clicked on Elements card at (134, 360) on xpath=//div[@class='card-body']/h5[text()='Elements']
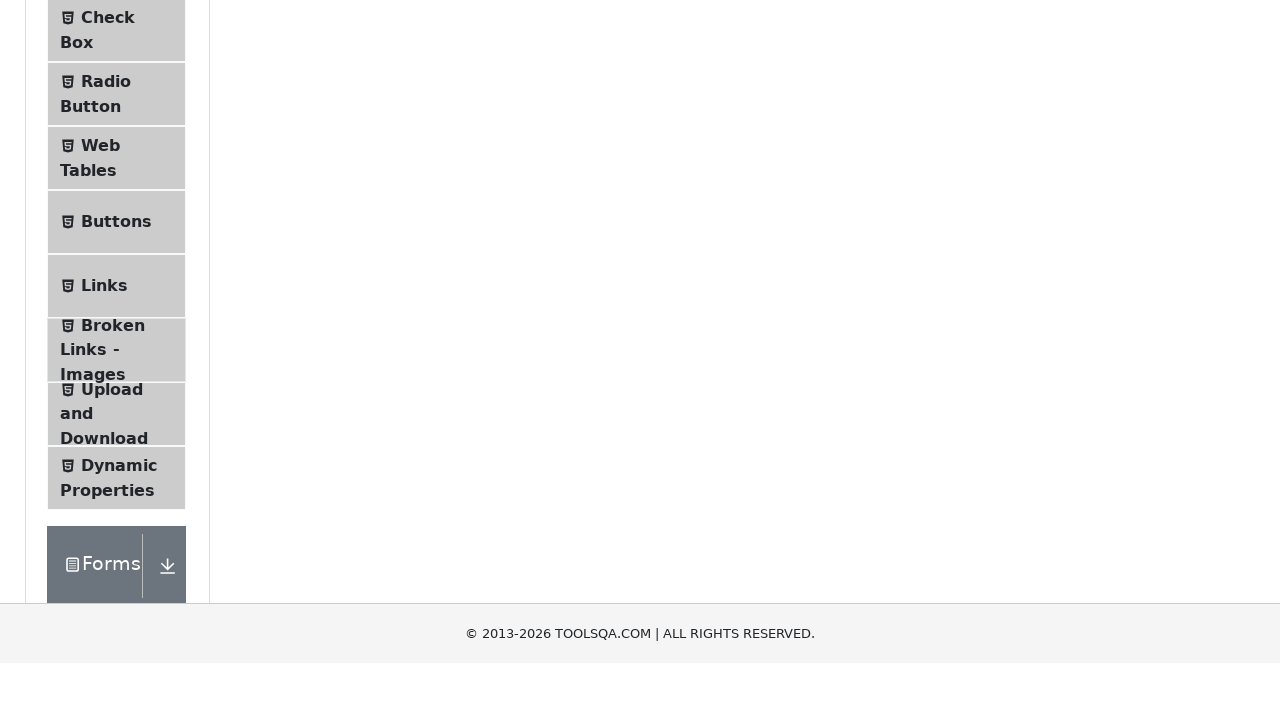

Clicked on Text Box menu item at (119, 261) on xpath=//span[text()='Text Box']
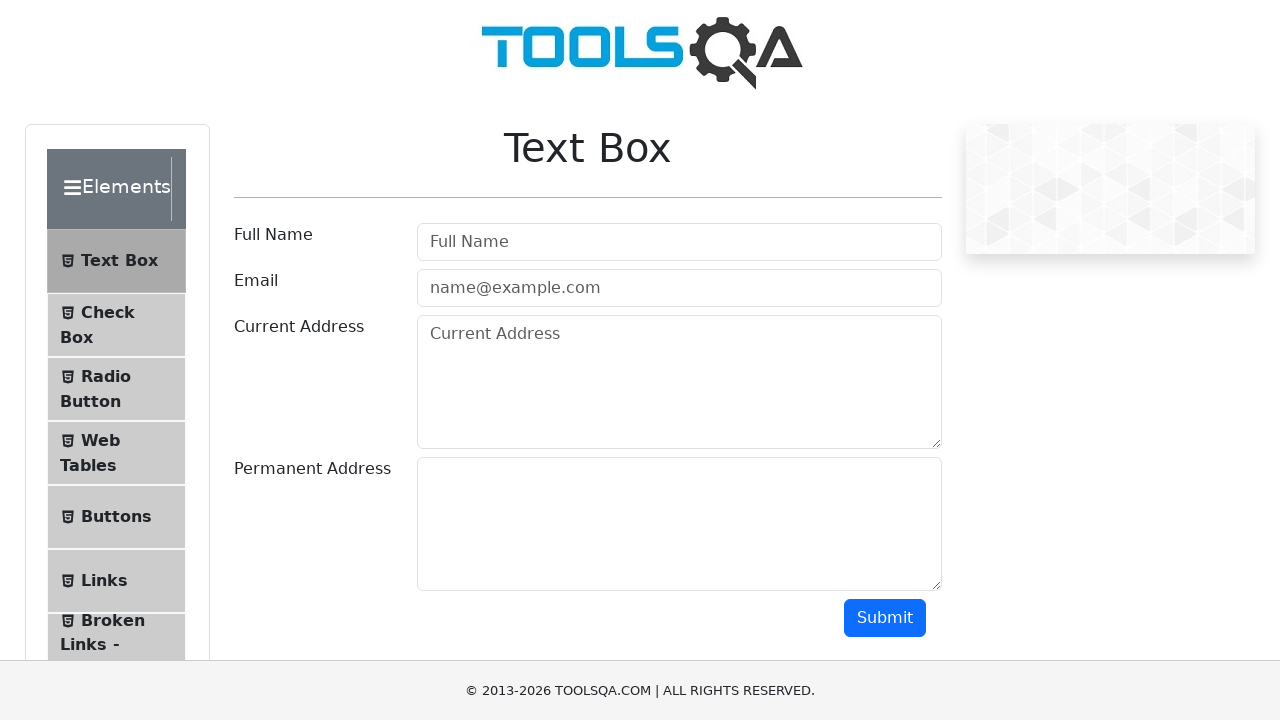

Filled Full Name field with 'Scolnicova Uliana' on input[placeholder='Full Name']
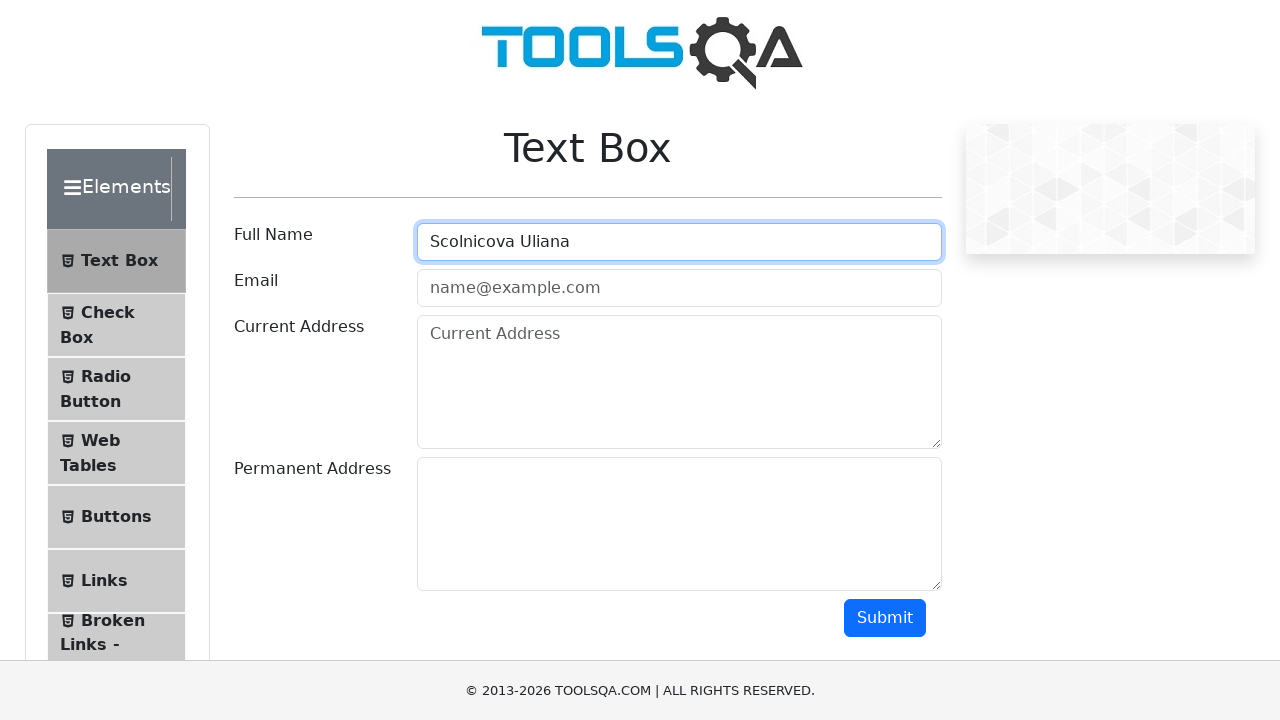

Filled Email field with 'uliana@gmail.com' on input[placeholder='name@example.com']
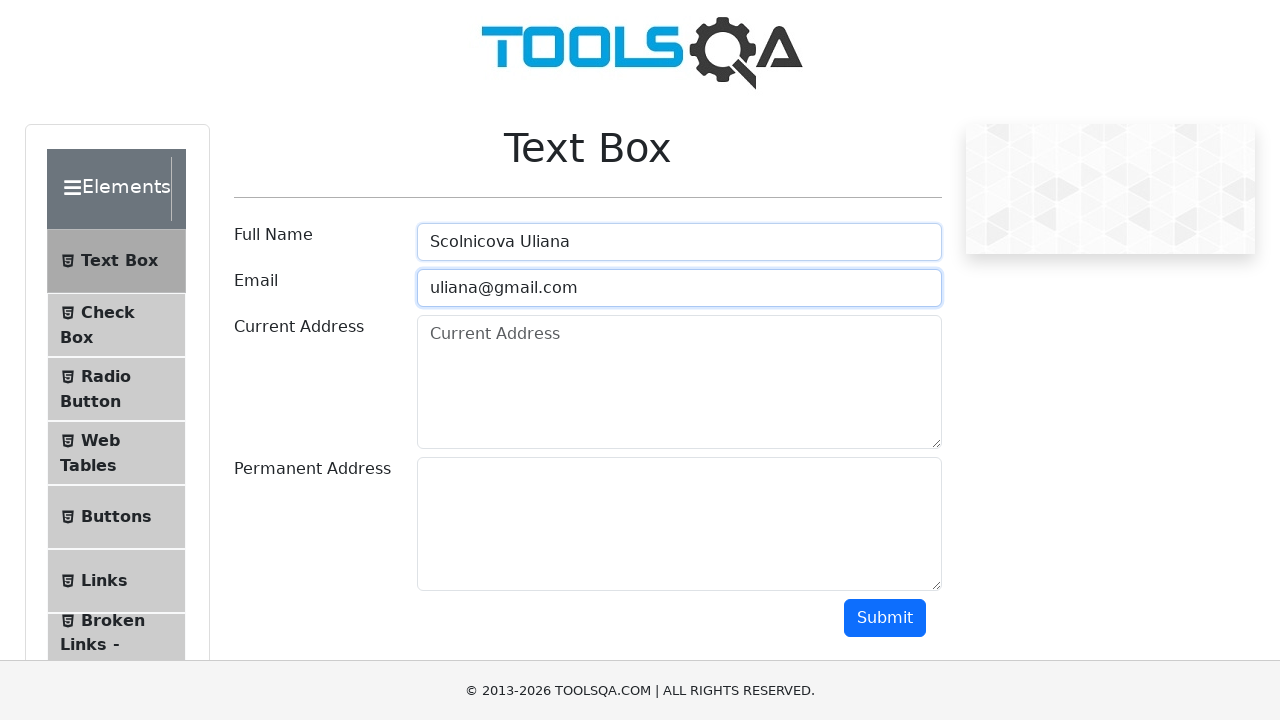

Filled Current Address field with 'Chisinau' on textarea[placeholder='Current Address']
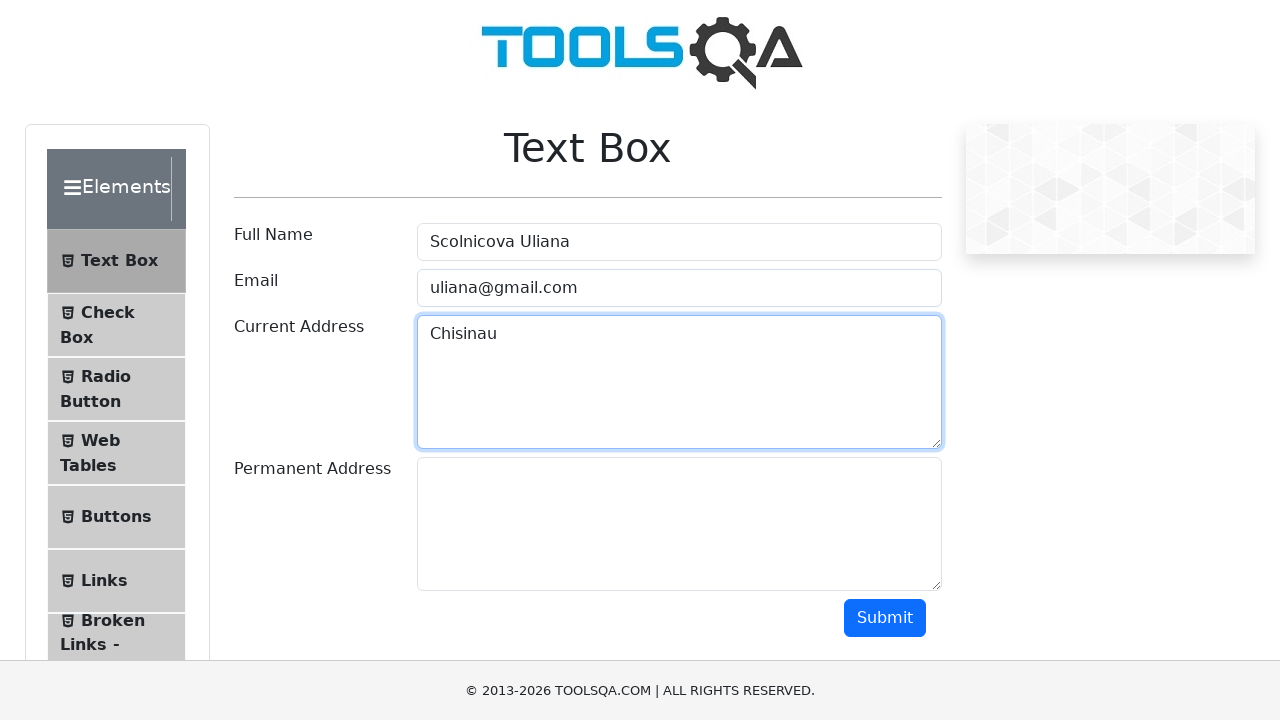

Filled Permanent Address field with 'Chisinau' on textarea#permanentAddress
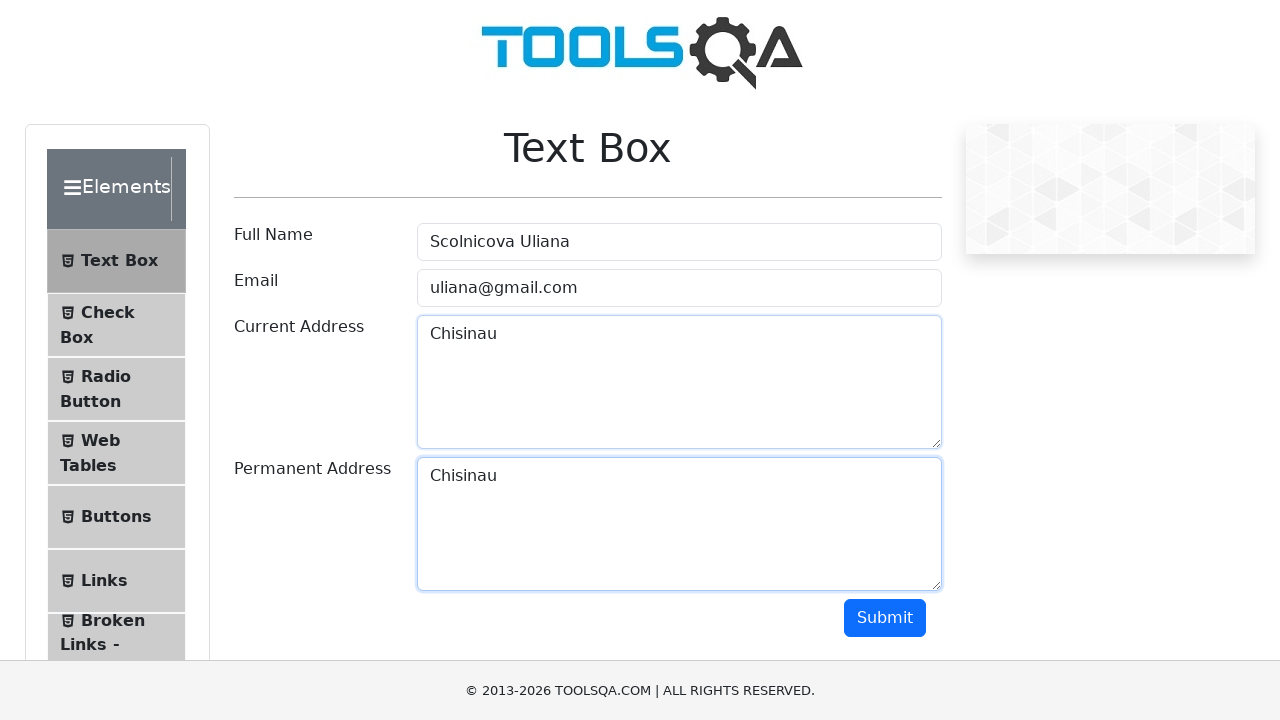

Scrolled submit button into view
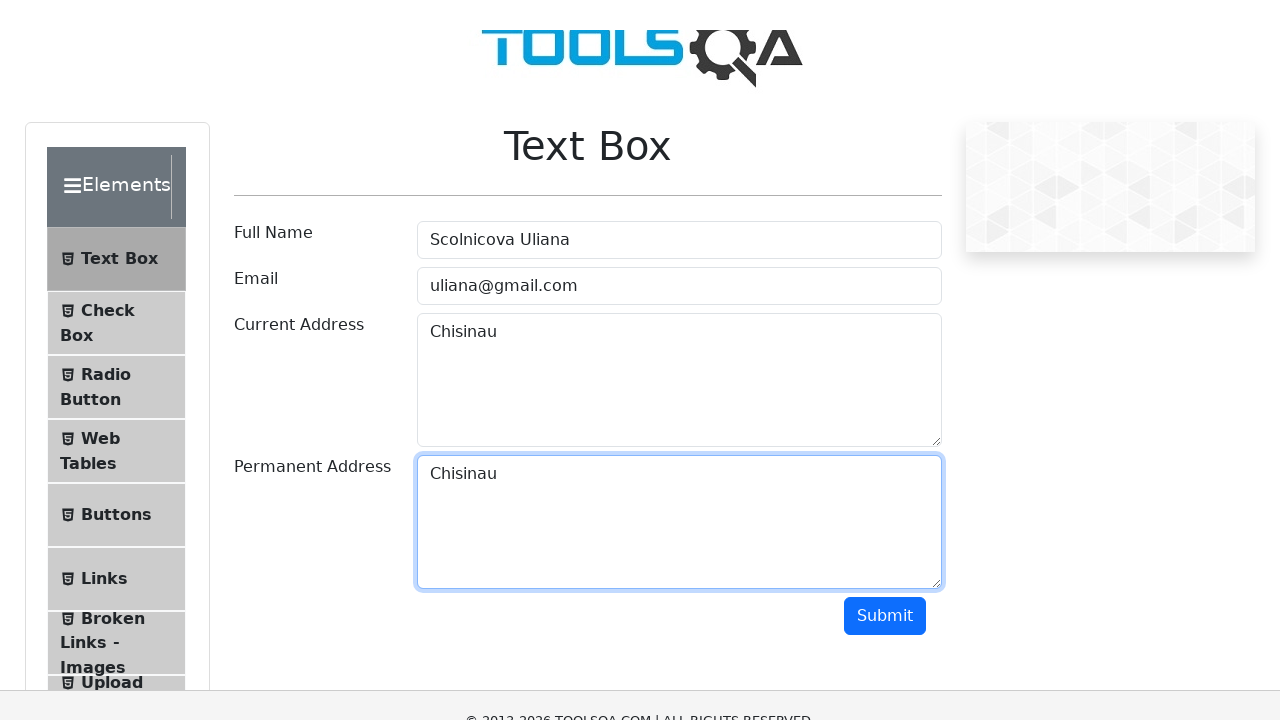

Clicked submit button to submit form at (885, 19) on #submit
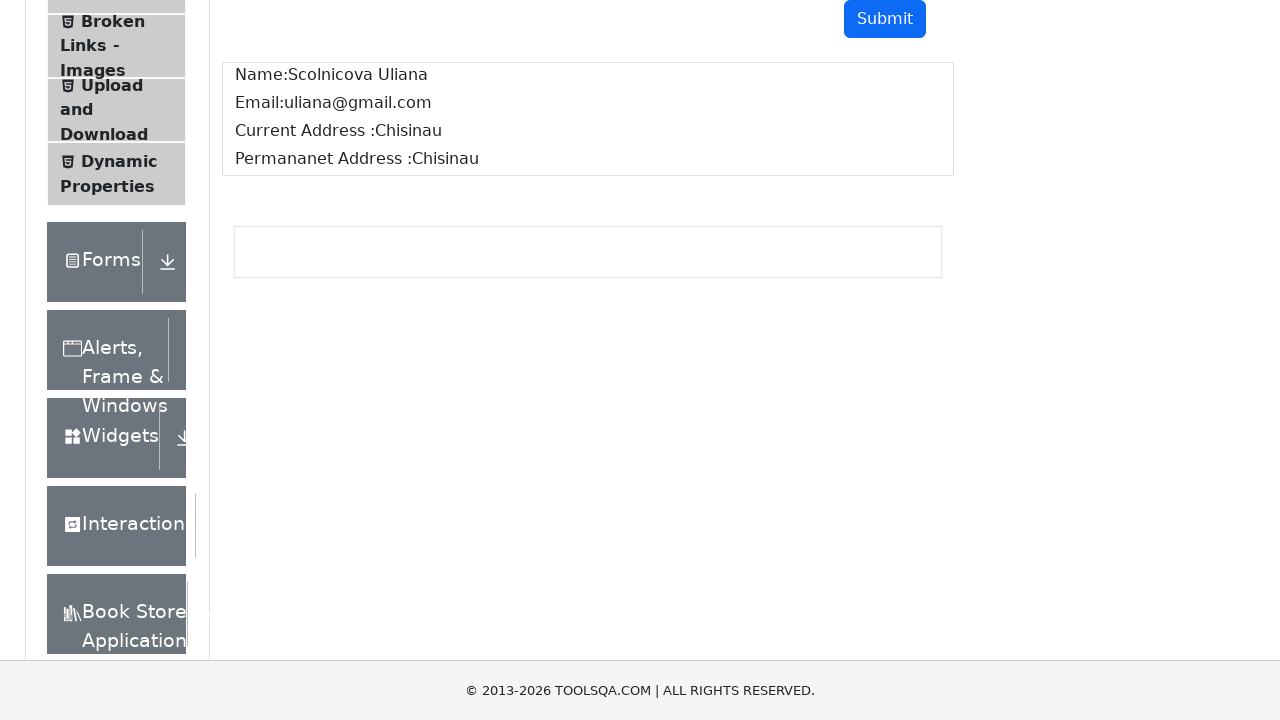

Form output section loaded and verified
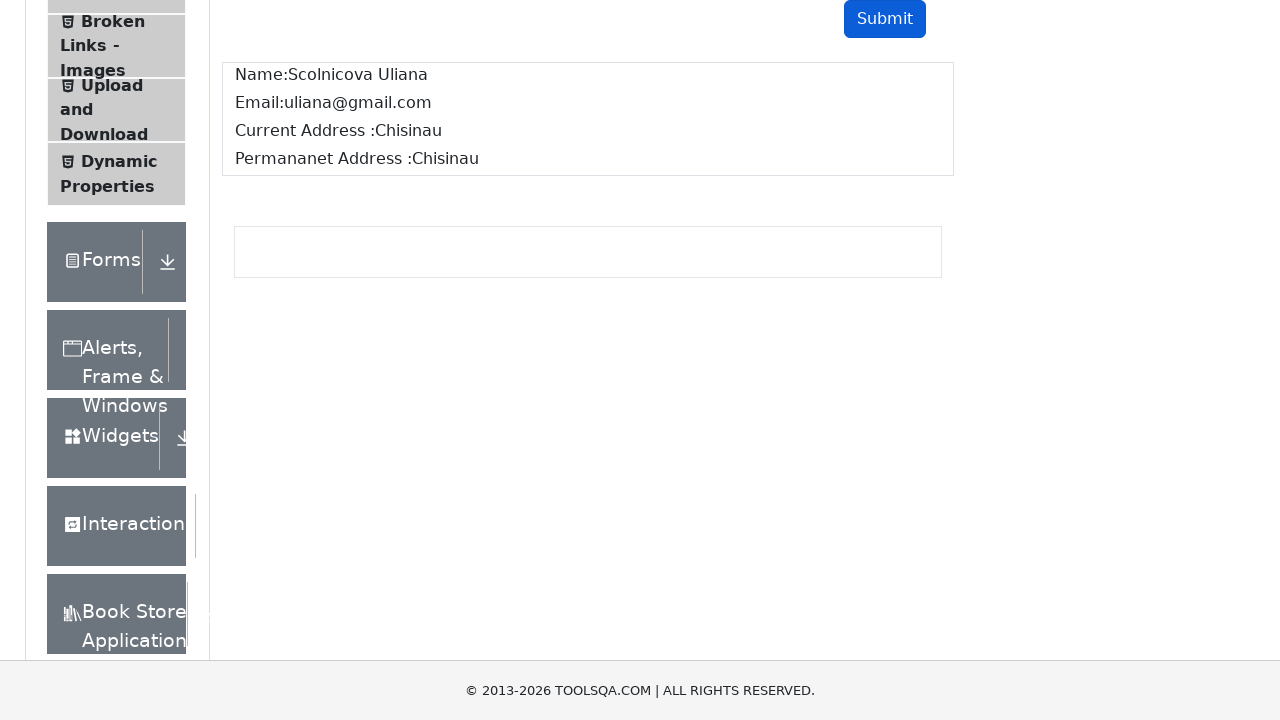

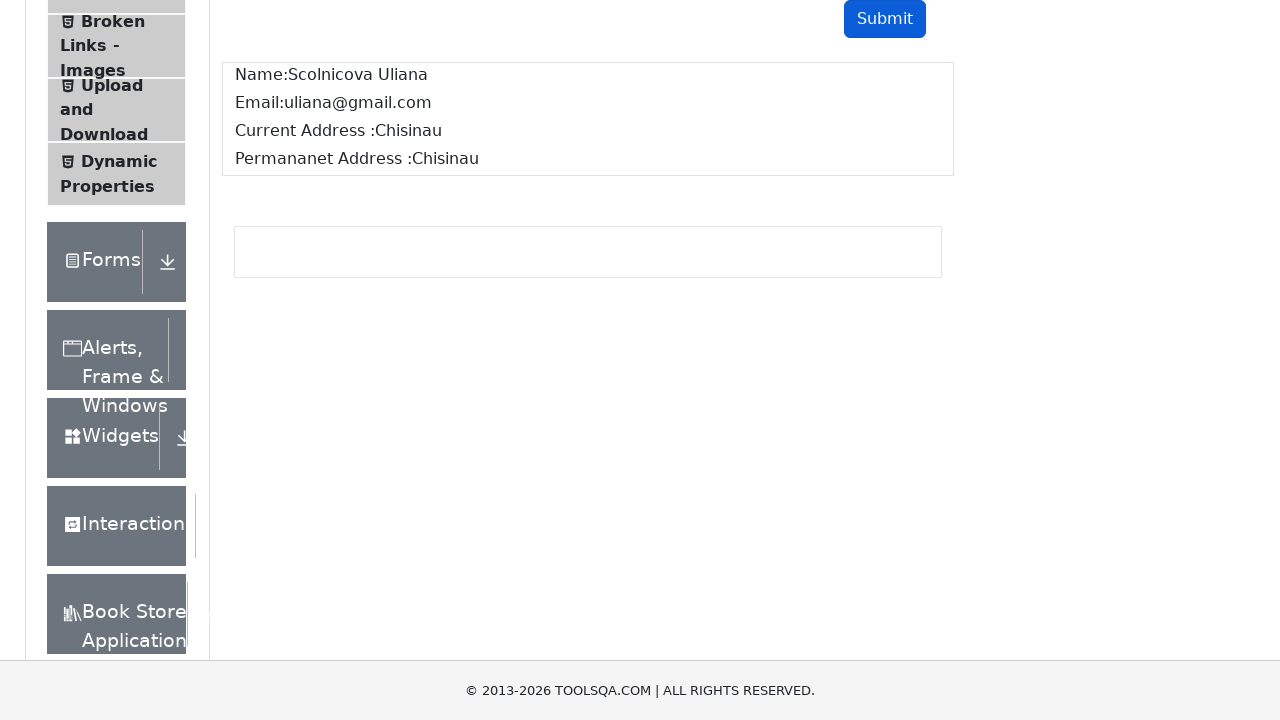